Tests clicking the Right button on the buttons page

Starting URL: https://formy-project.herokuapp.com/buttons

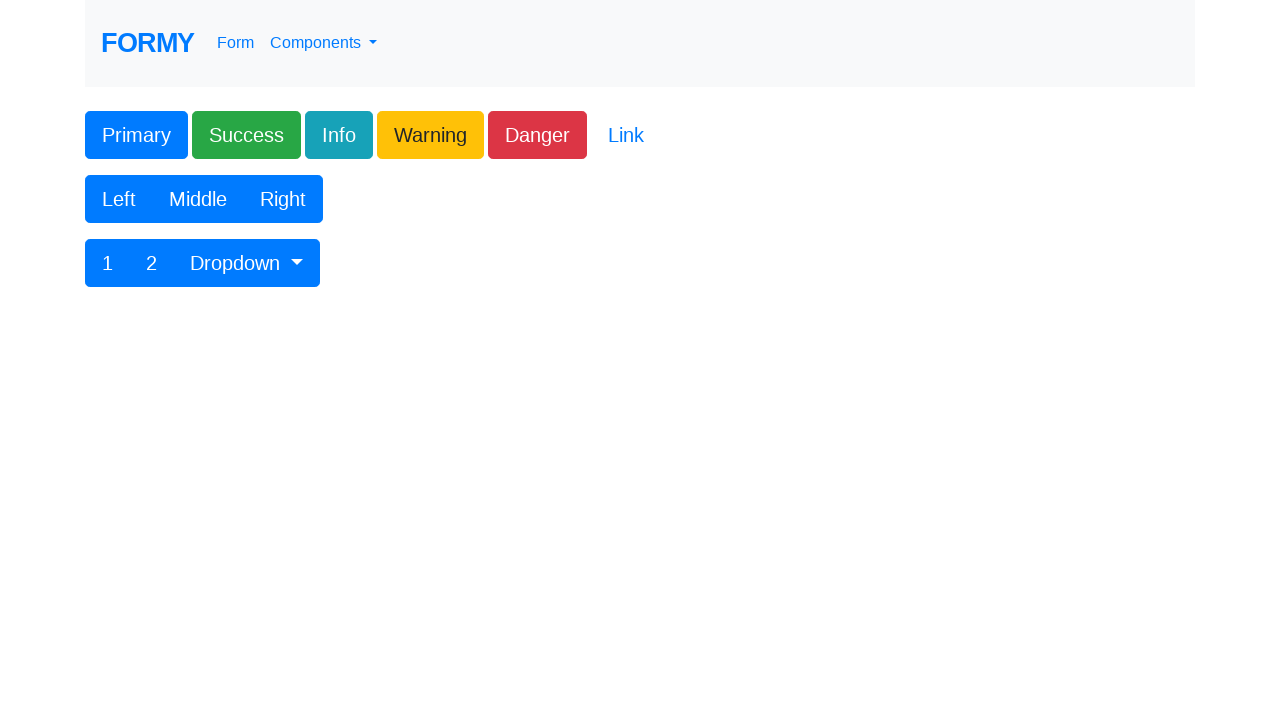

Navigated to buttons page
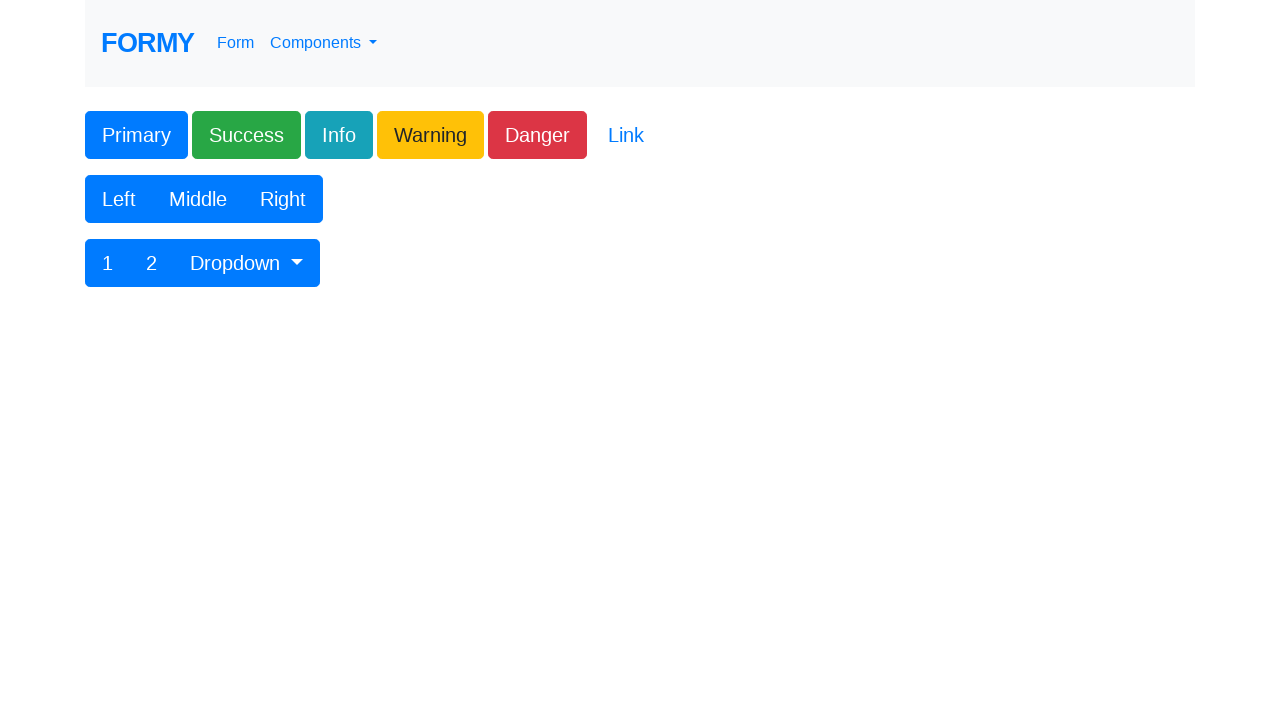

Clicked the Right button at (283, 199) on xpath=//div//button[contains(text(), 'Right')]
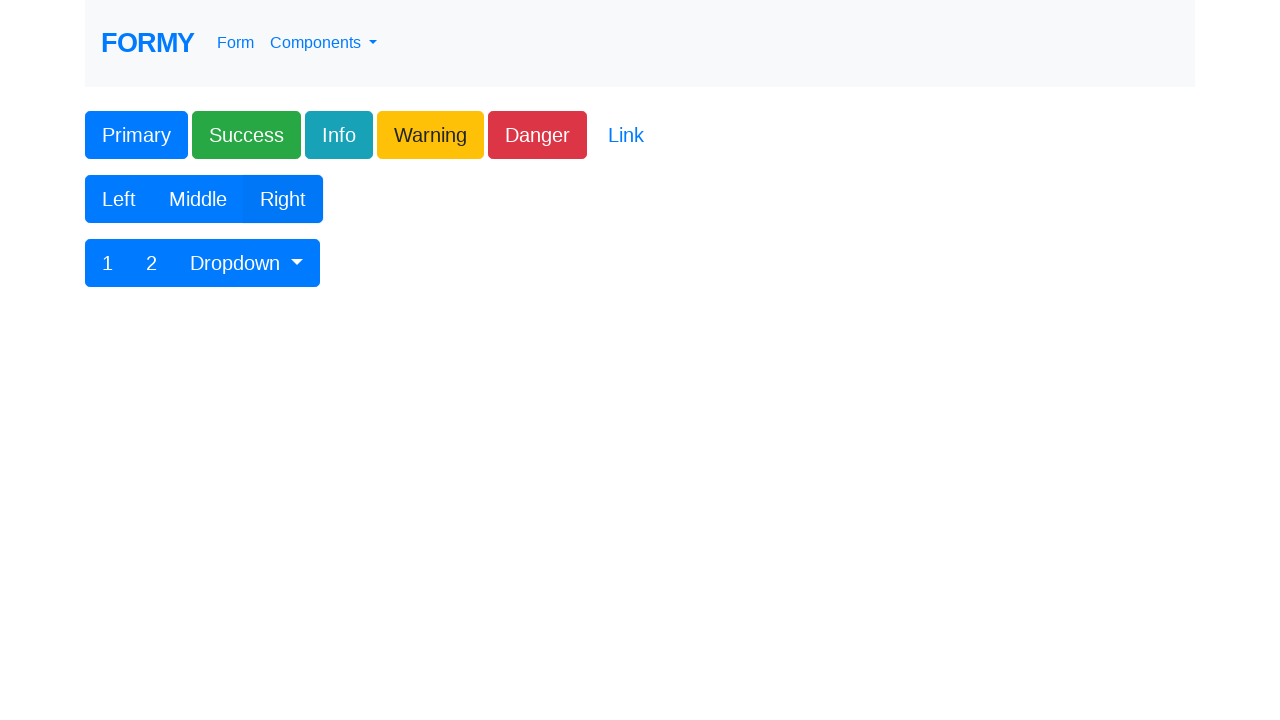

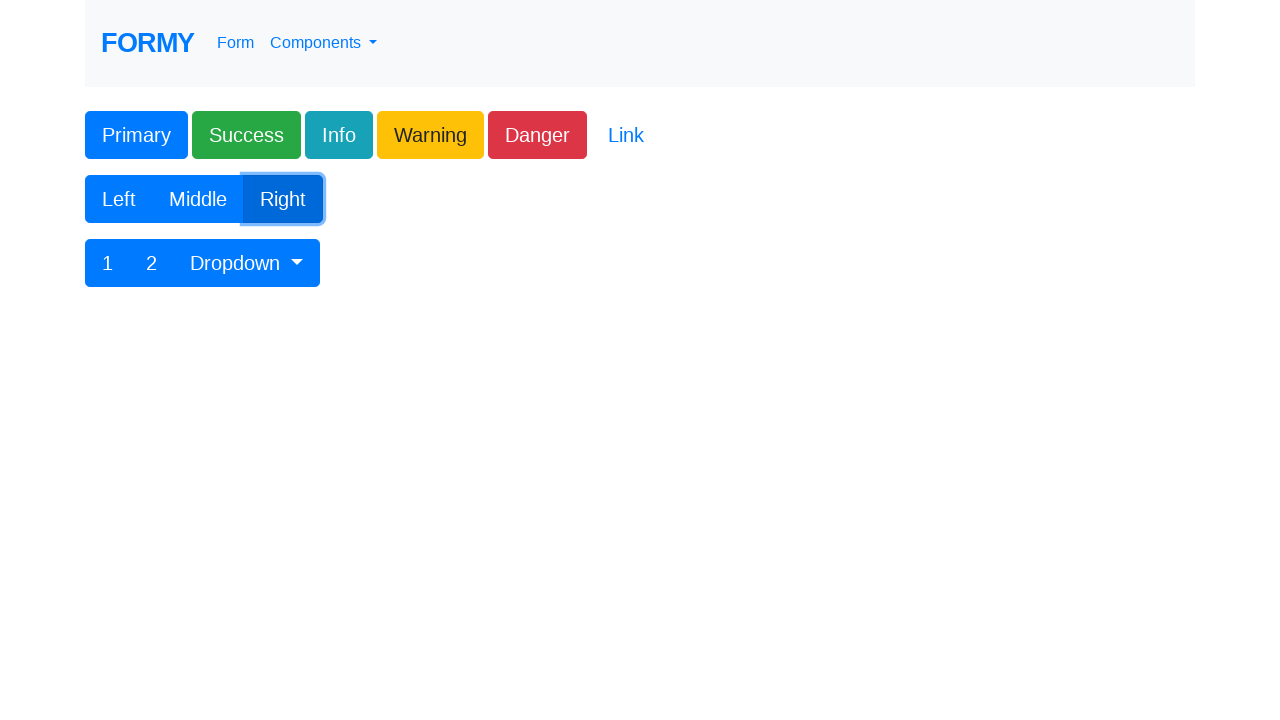